Tests adding a todo item to a sample todo application by entering text in the input field and pressing Enter, then verifying the todo was added.

Starting URL: https://lambdatest.github.io/sample-todo-app/

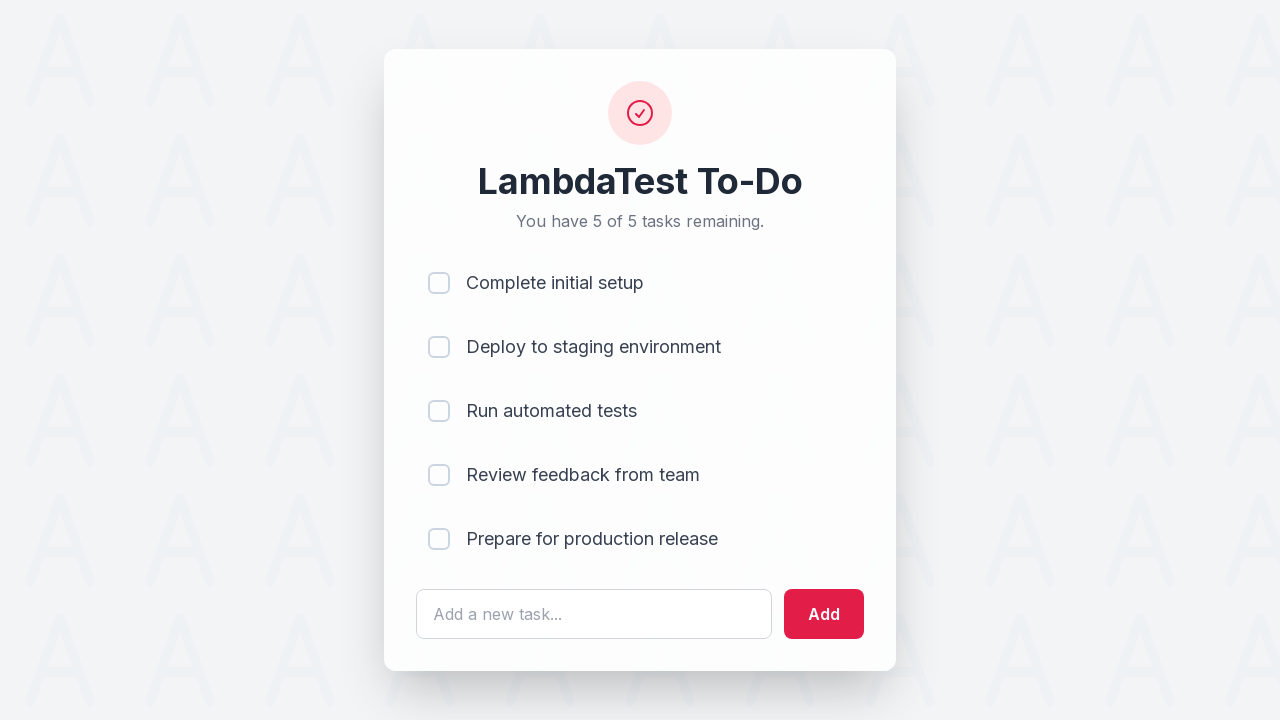

Filled todo input field with 'Learn Selenium' on #sampletodotext
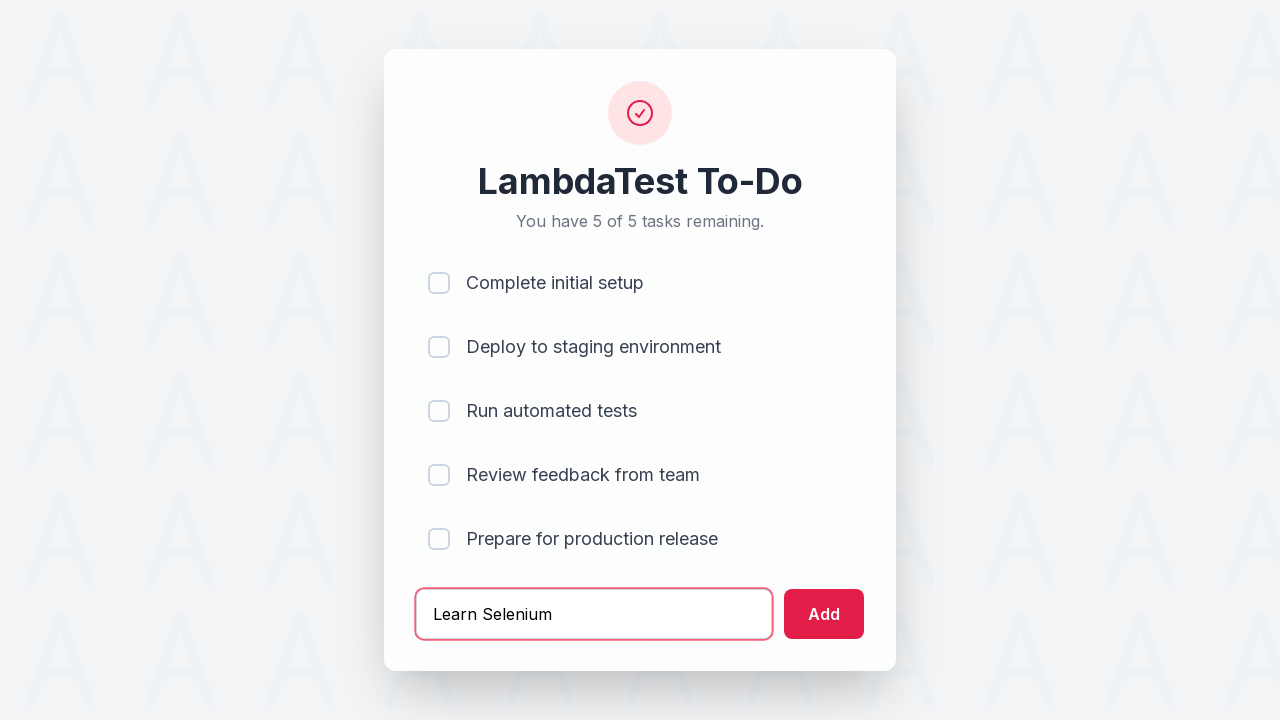

Pressed Enter to submit todo item on #sampletodotext
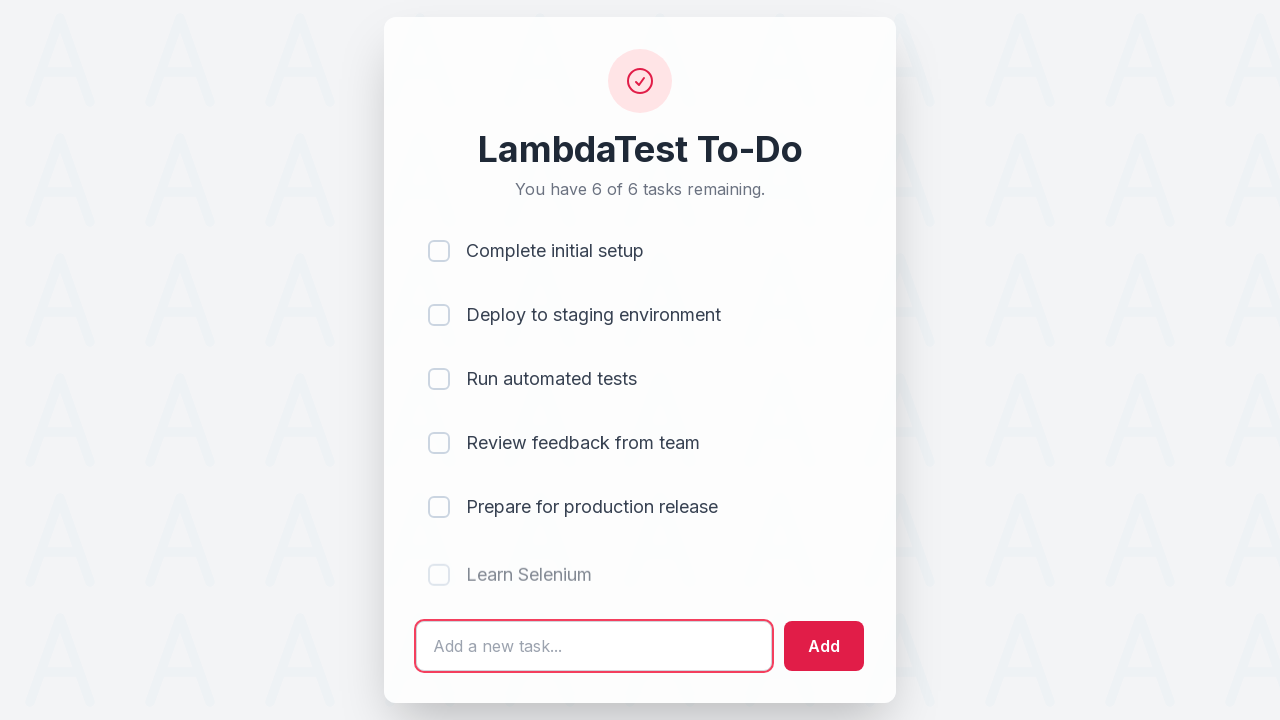

New todo item successfully added and appeared in the list
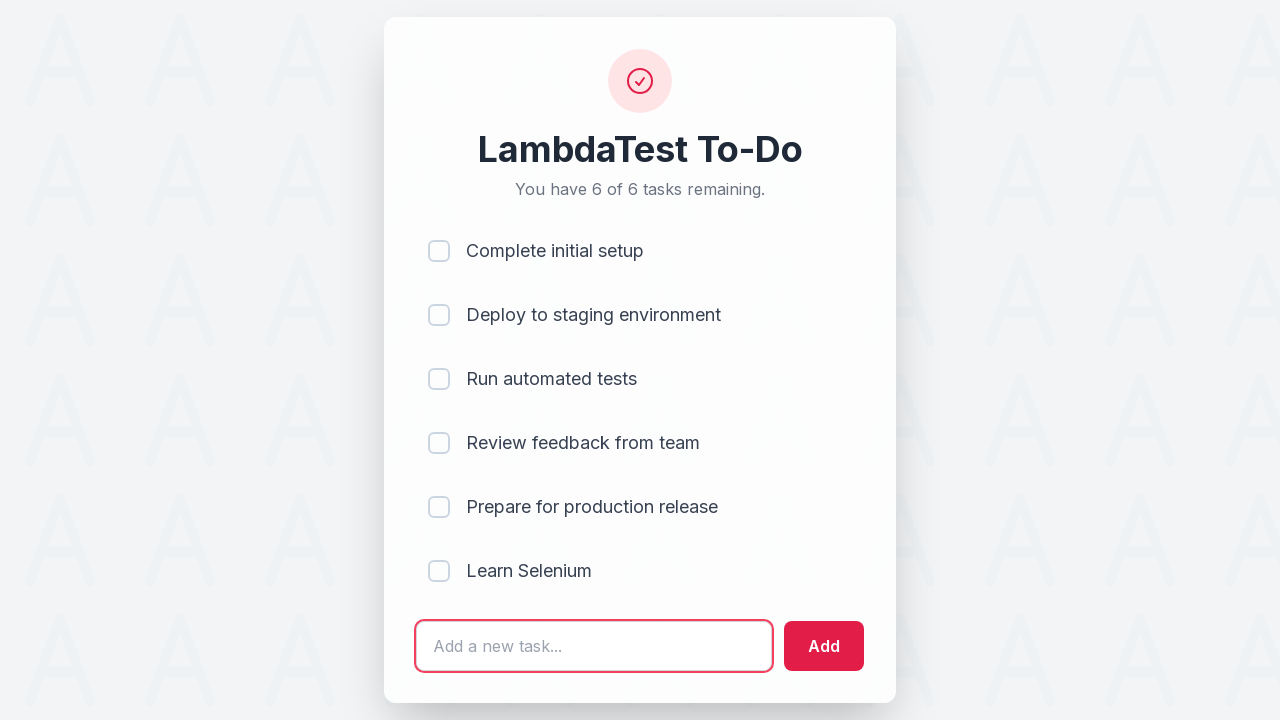

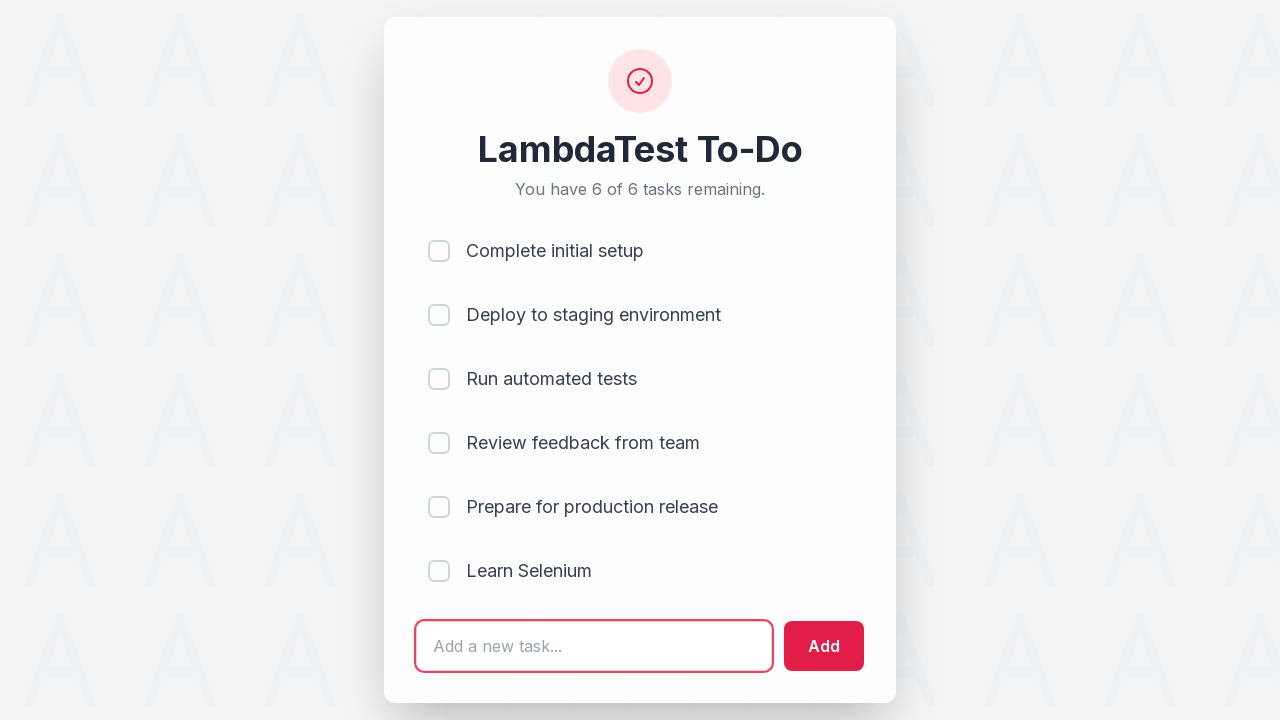